Tests un-marking items as complete by checking and then unchecking a todo checkbox

Starting URL: https://demo.playwright.dev/todomvc

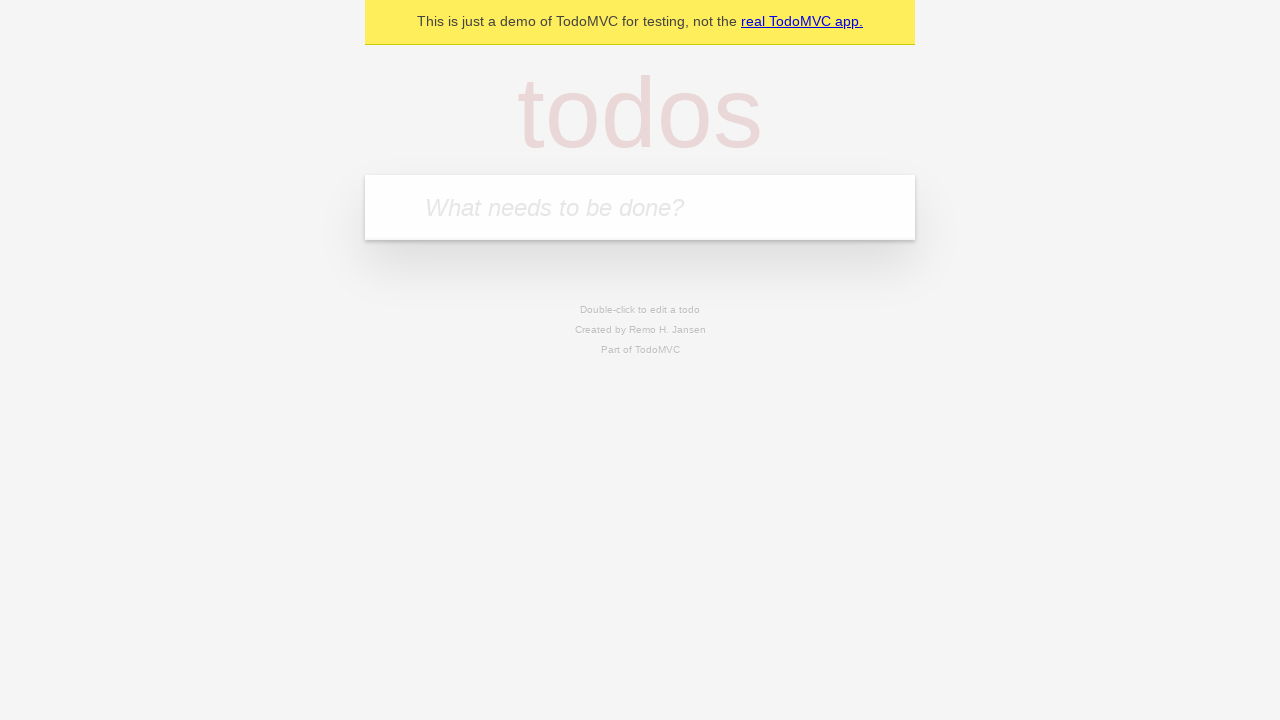

Filled todo input with 'buy some cheese' on internal:attr=[placeholder="What needs to be done?"i]
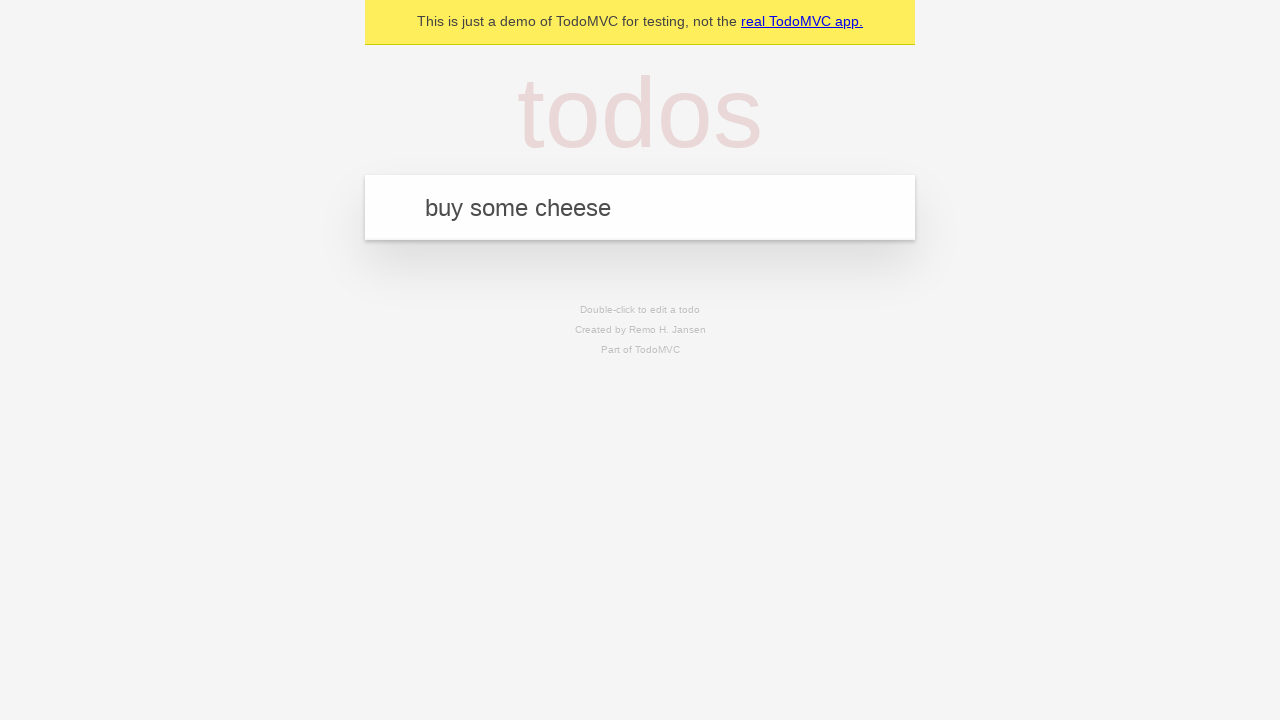

Pressed Enter to create first todo item on internal:attr=[placeholder="What needs to be done?"i]
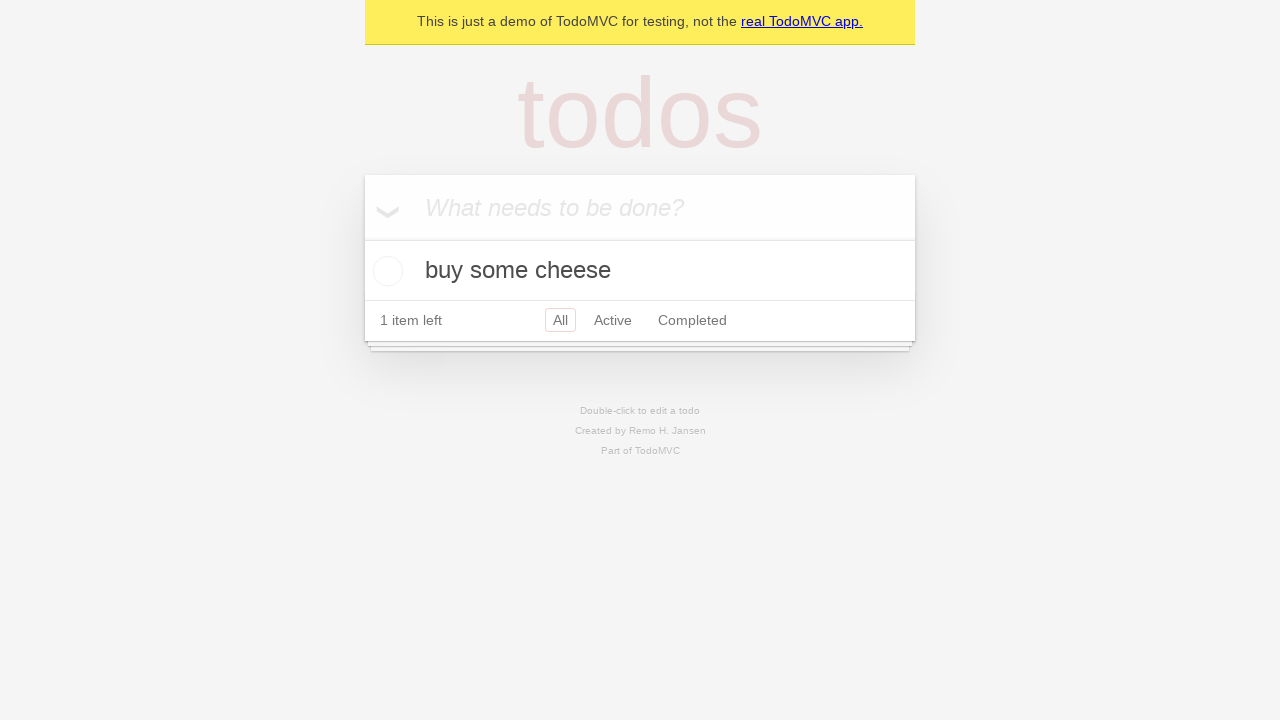

Filled todo input with 'feed the cat' on internal:attr=[placeholder="What needs to be done?"i]
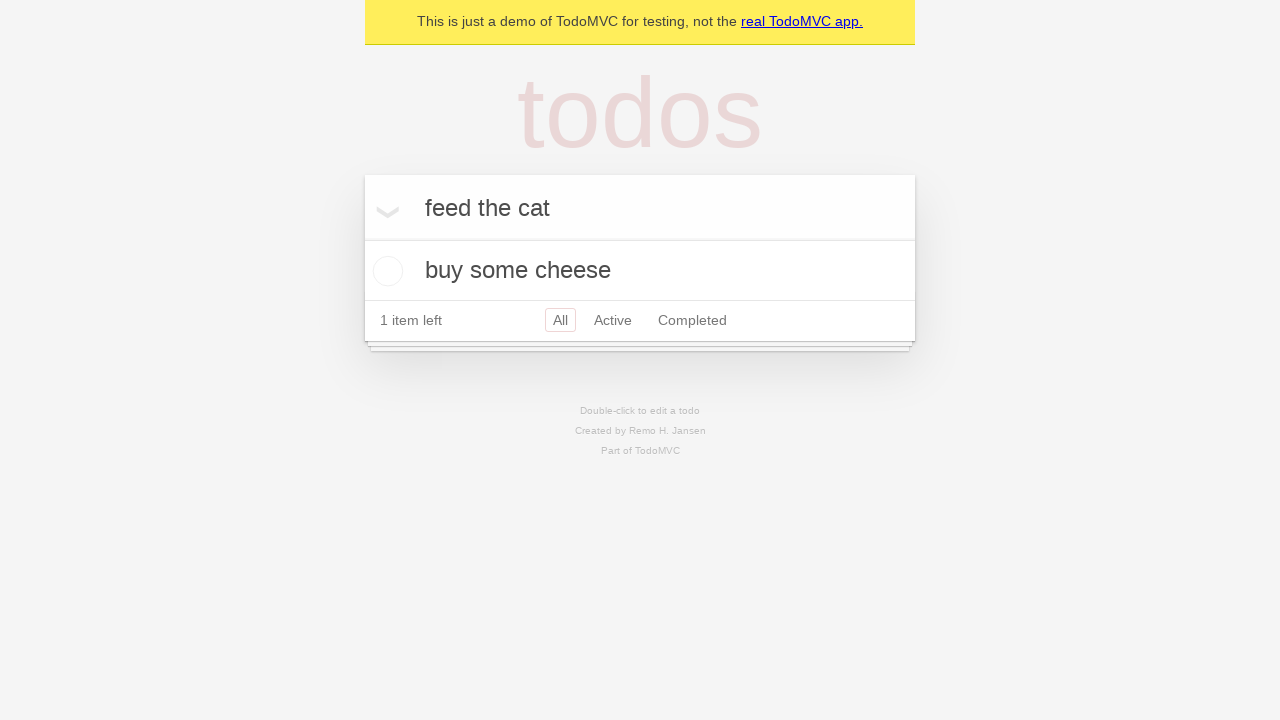

Pressed Enter to create second todo item on internal:attr=[placeholder="What needs to be done?"i]
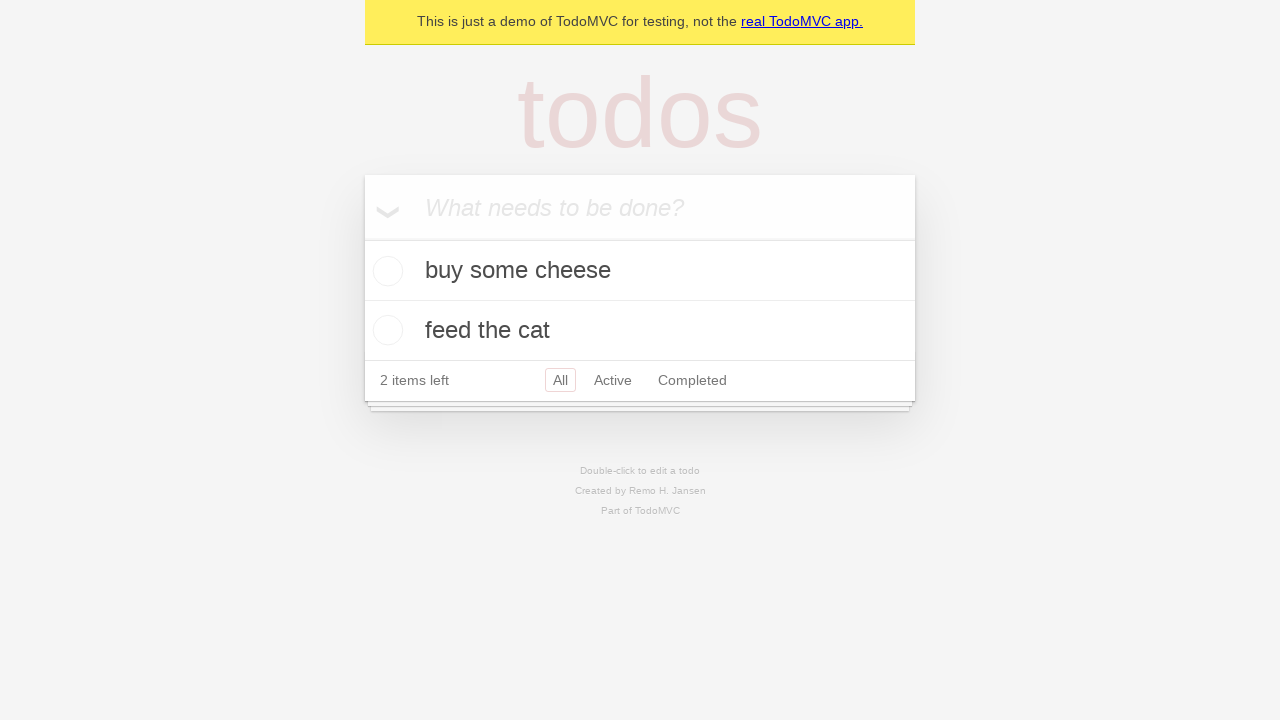

Checked the first todo item checkbox at (385, 271) on internal:testid=[data-testid="todo-item"s] >> nth=0 >> internal:role=checkbox
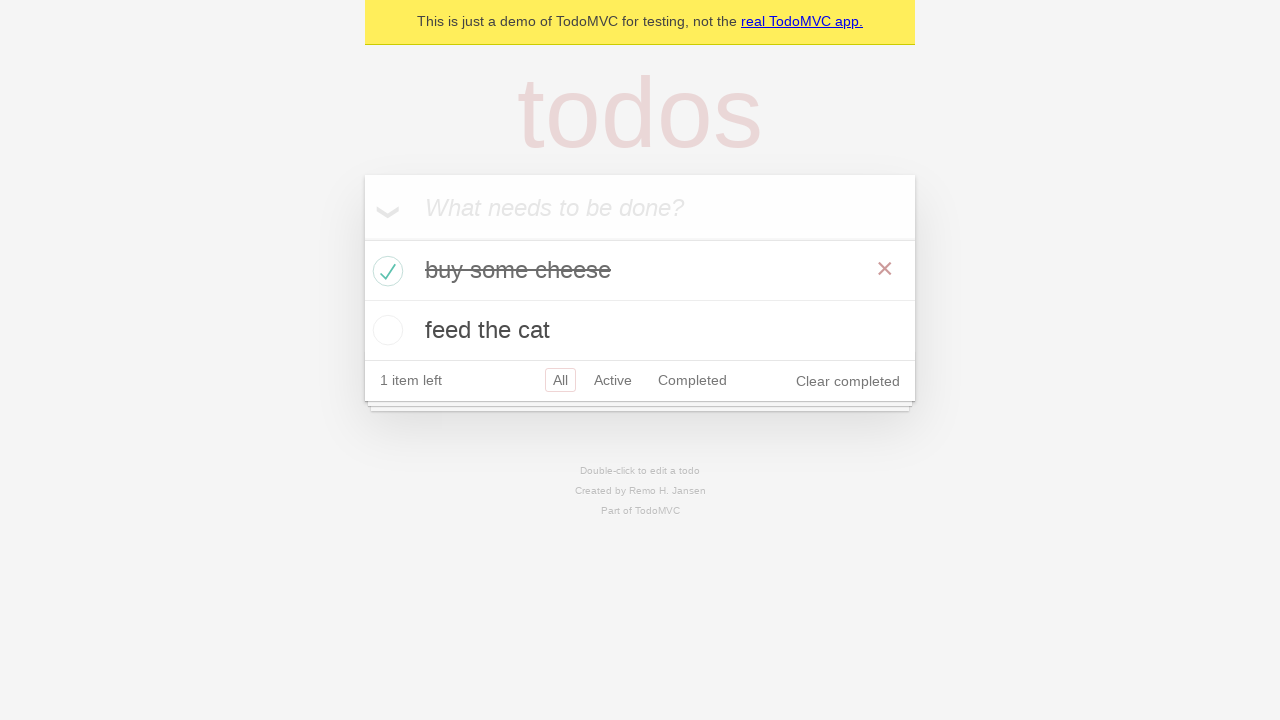

Unchecked the first todo item checkbox to un-mark as complete at (385, 271) on internal:testid=[data-testid="todo-item"s] >> nth=0 >> internal:role=checkbox
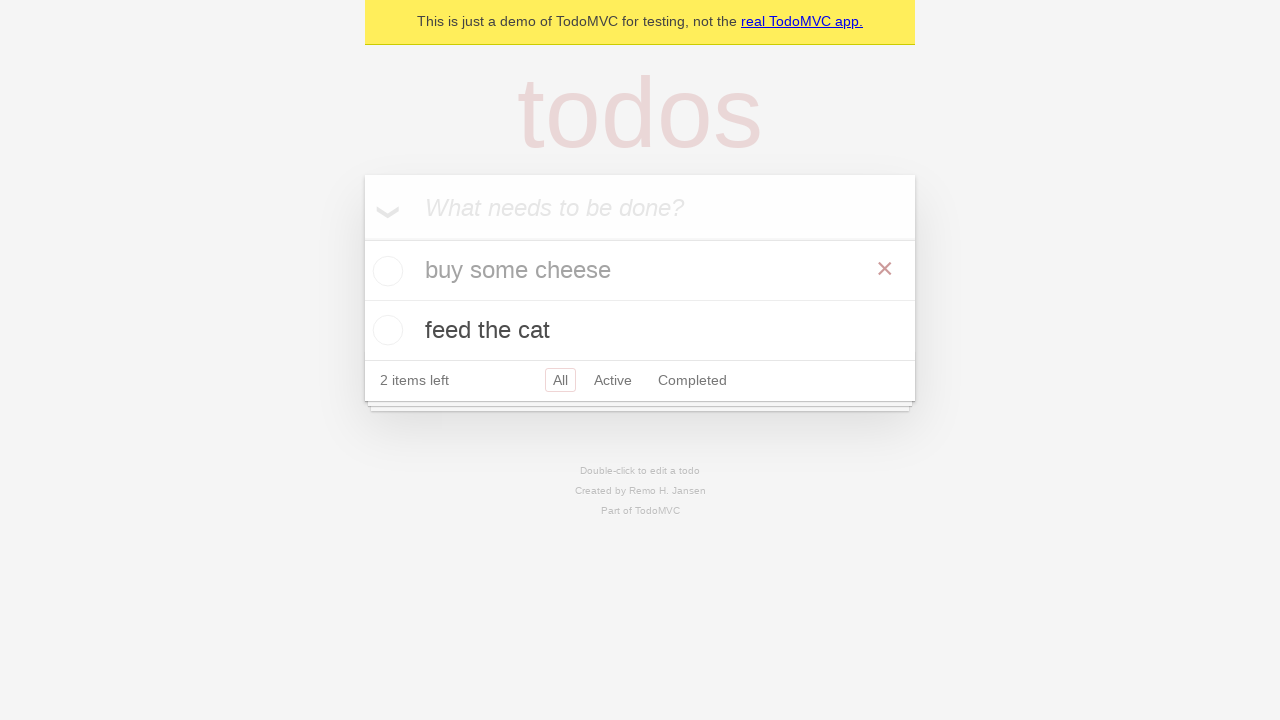

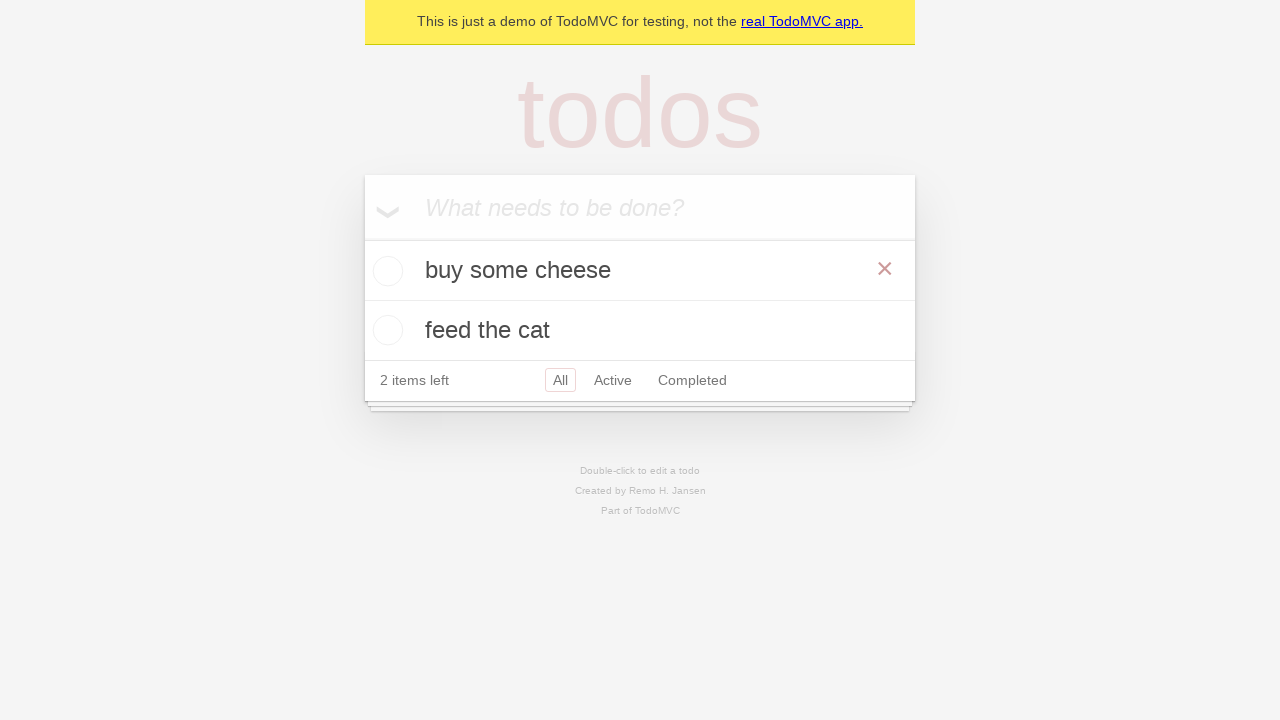